Tests checkbox functionality on a demo form by checking three checkboxes (Sports, Reading, Music) using different methods, then unchecking them

Starting URL: https://demoqa.com/automation-practice-form

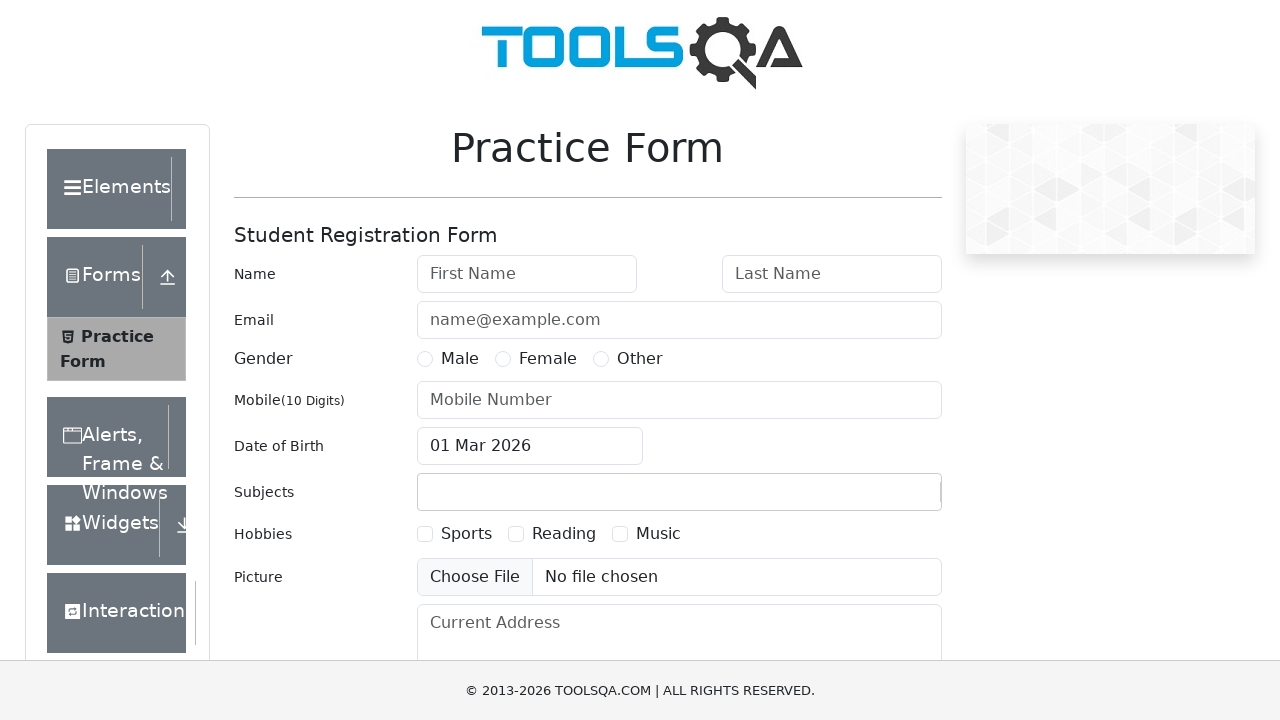

Clicked Sports checkbox to check it at (466, 534) on text=Sports
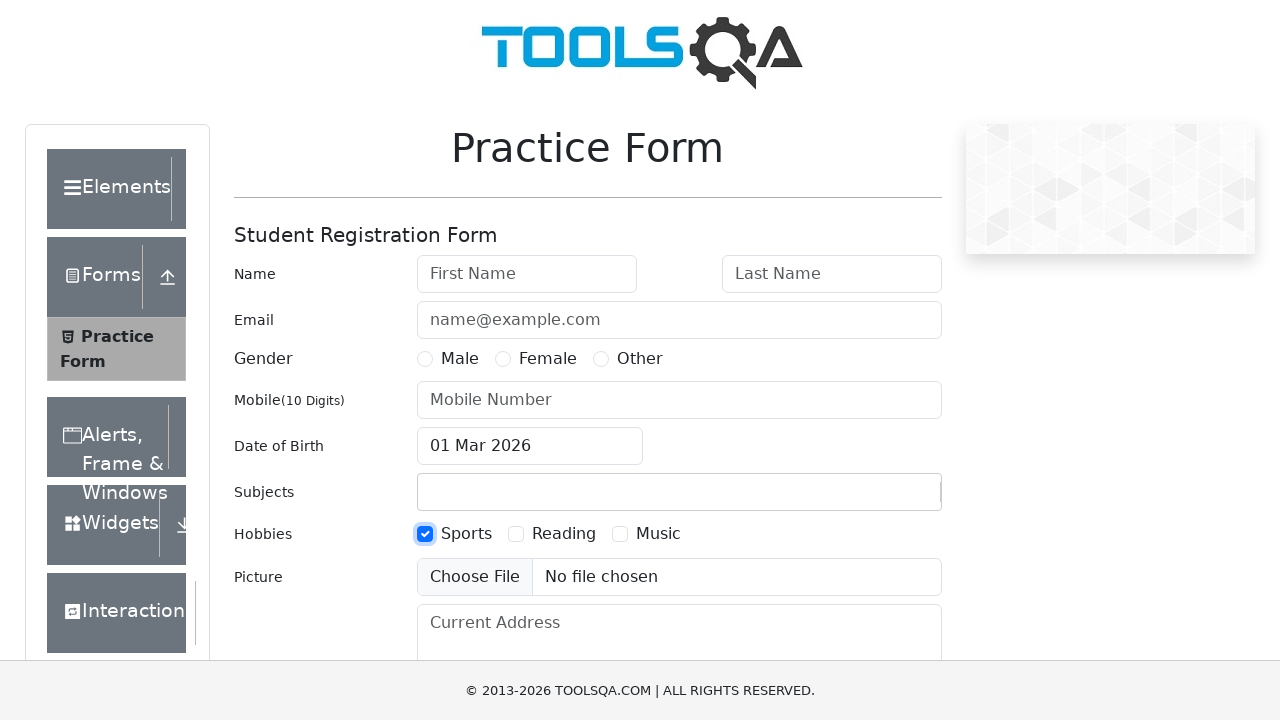

Checked Reading checkbox using check method at (564, 534) on text=Reading
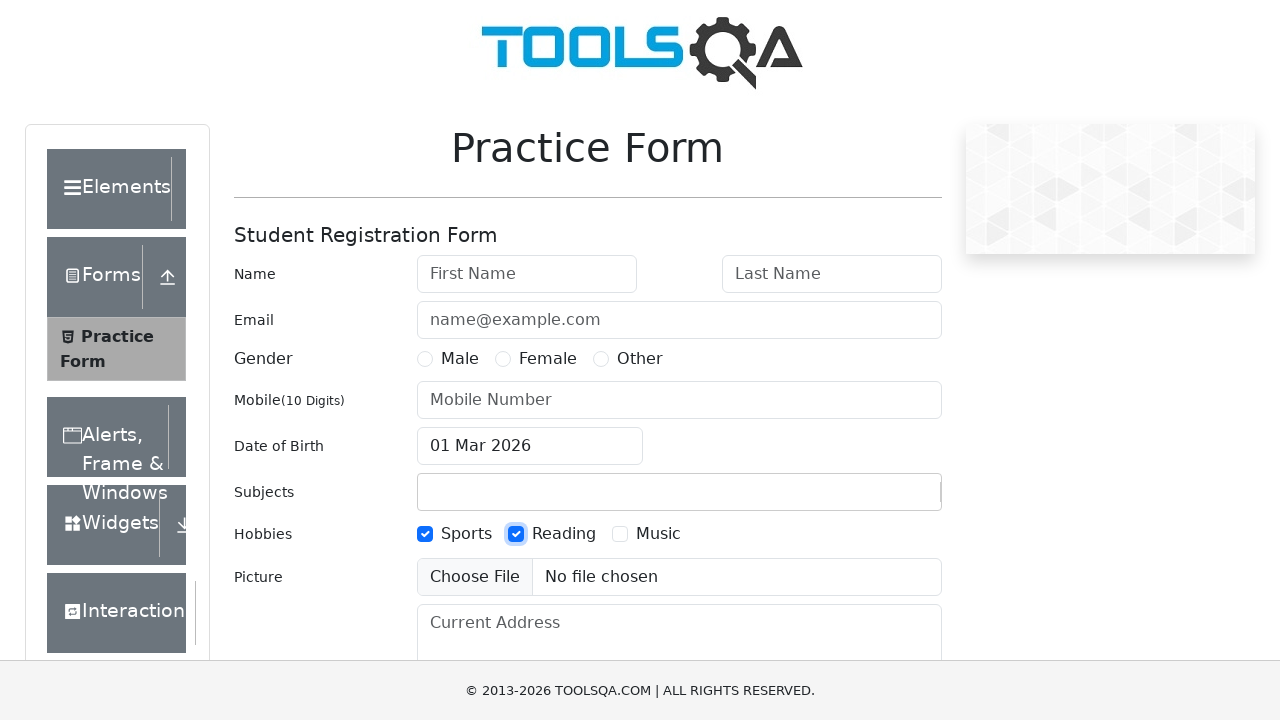

Checked Music checkbox using locator + check at (658, 534) on text=Music
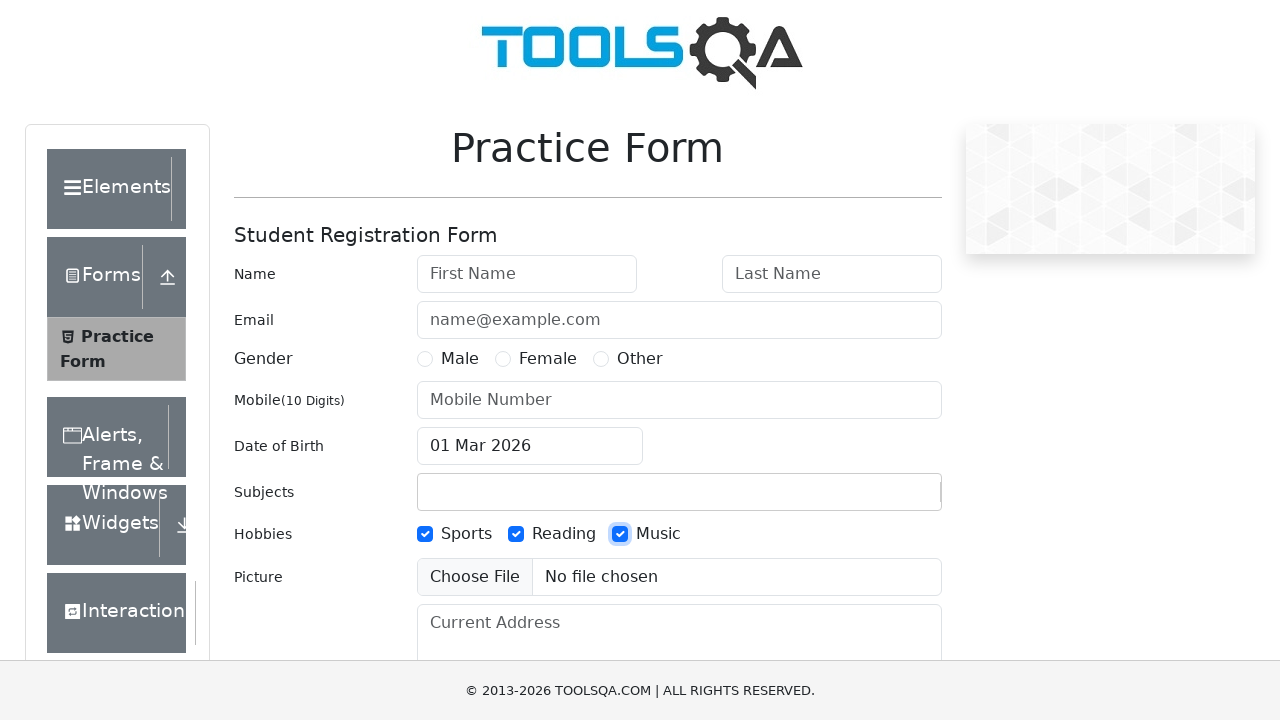

Waited 1 second to observe checked state
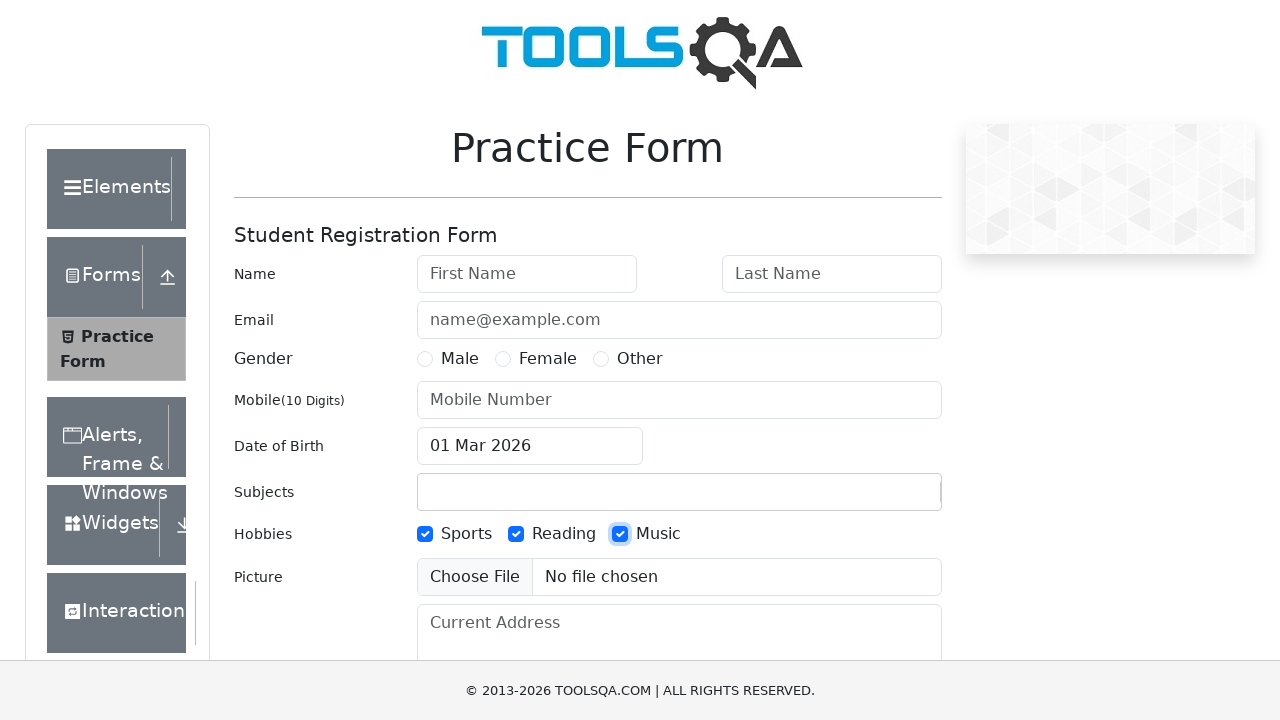

Unchecked Sports checkbox using locator + click at (466, 534) on text=Sports
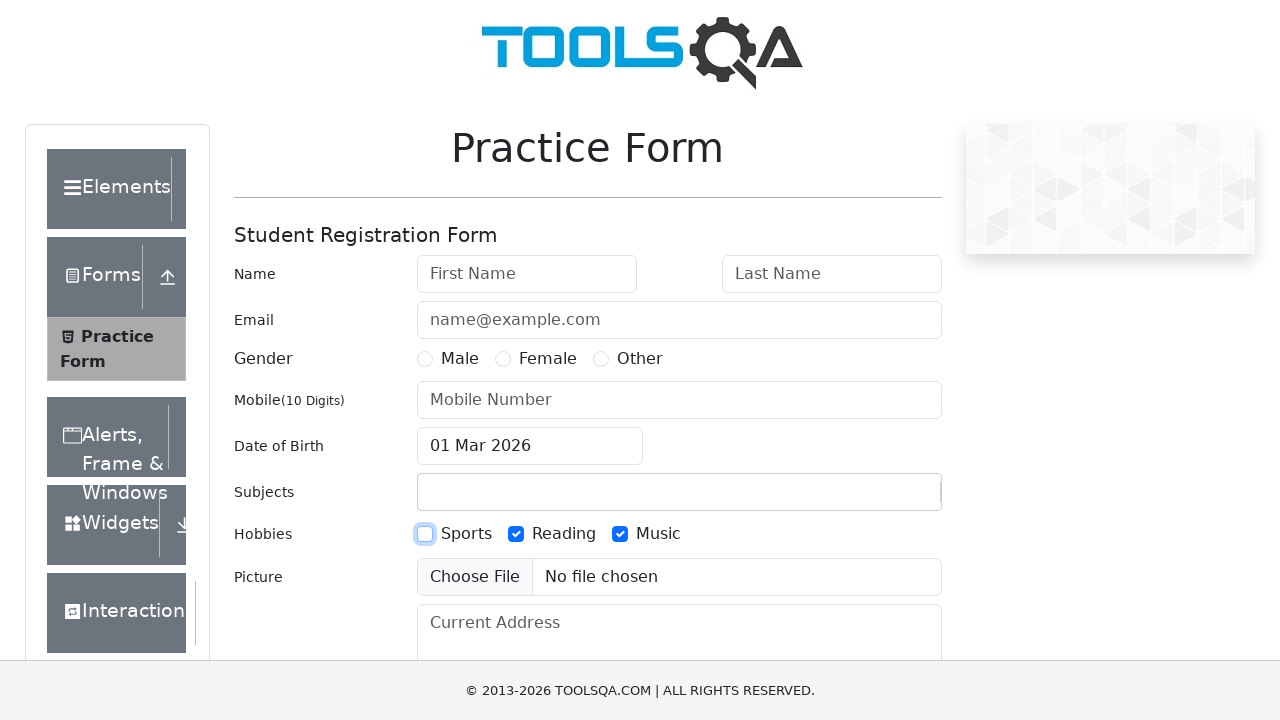

Unchecked Reading checkbox using uncheck method at (564, 534) on text=Reading
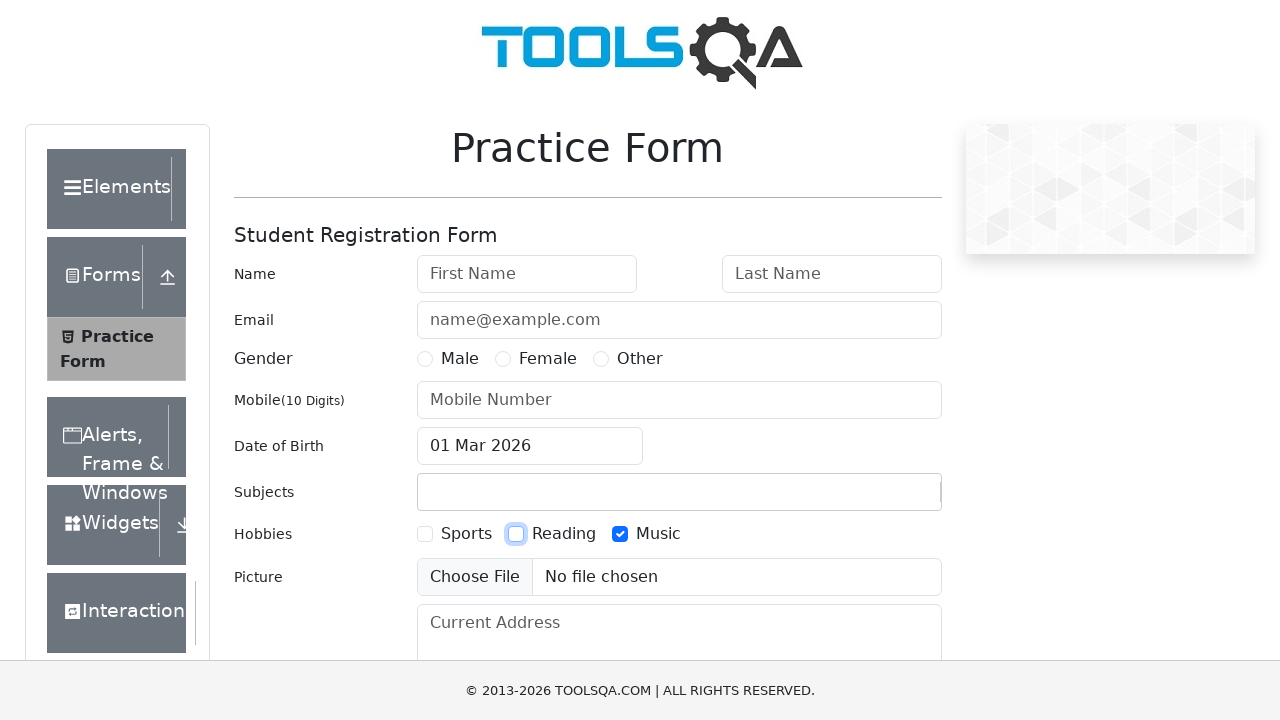

Unchecked Music checkbox using locator + uncheck at (658, 534) on text=Music
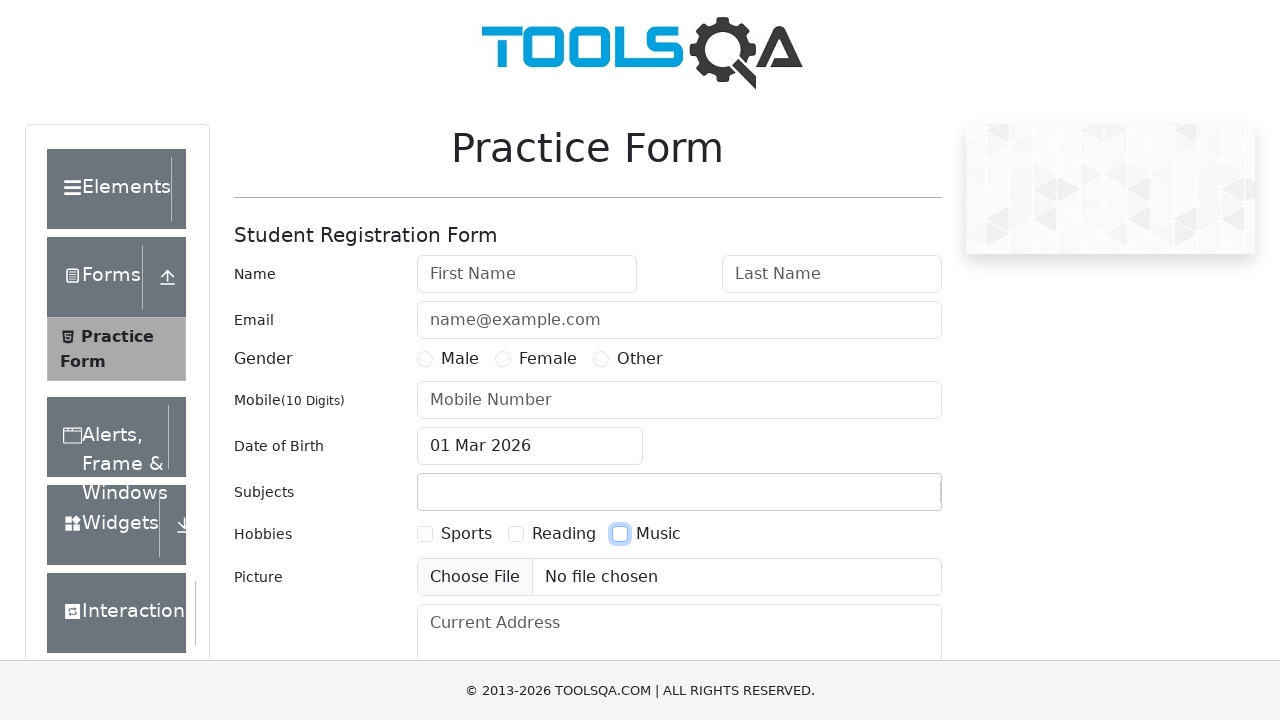

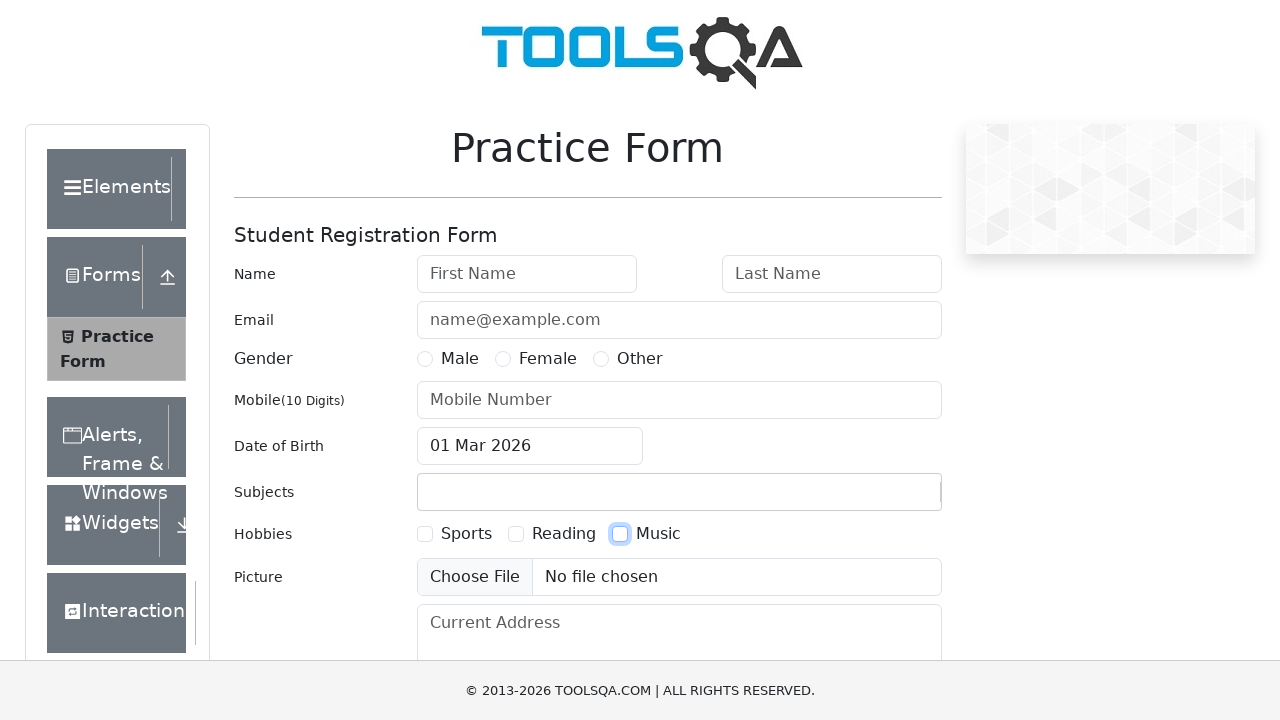